Tests browser navigation by first loading Ola Cabs website and then navigating to Uber website using the navigate method

Starting URL: https://www.olacabs.com/

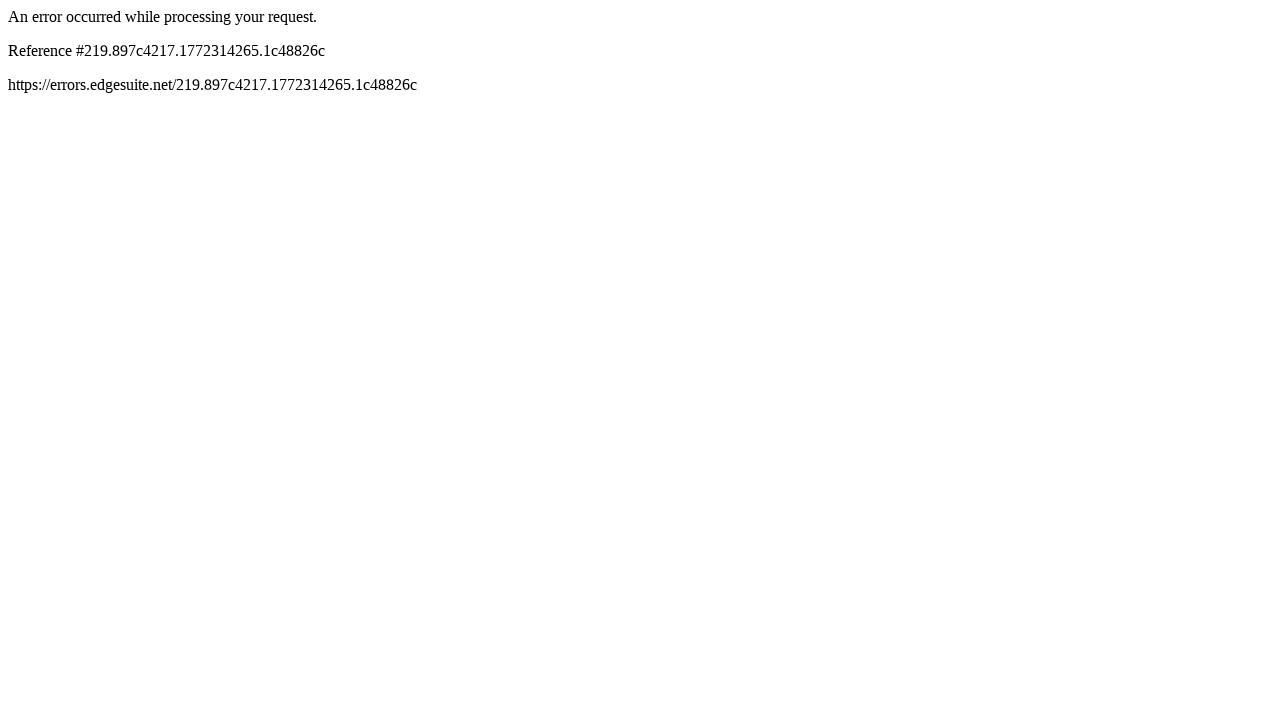

Navigated to Uber website using goto method
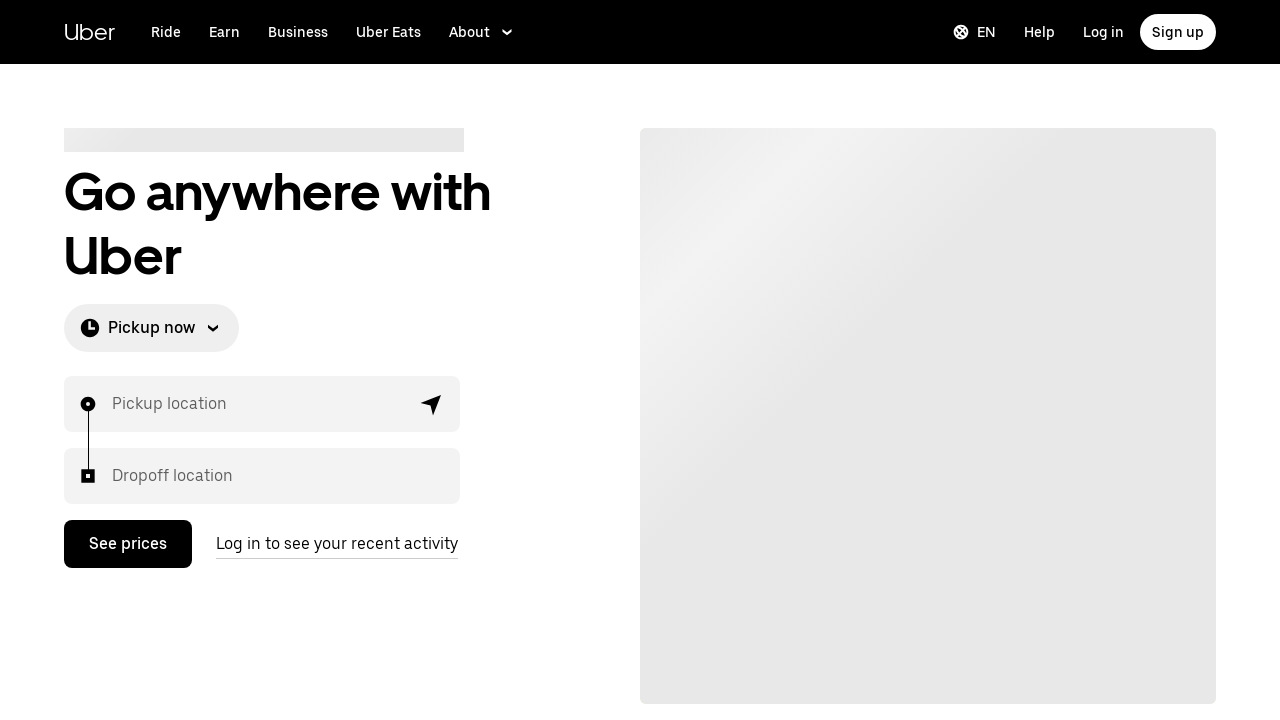

Waited for page to load with domcontentloaded state
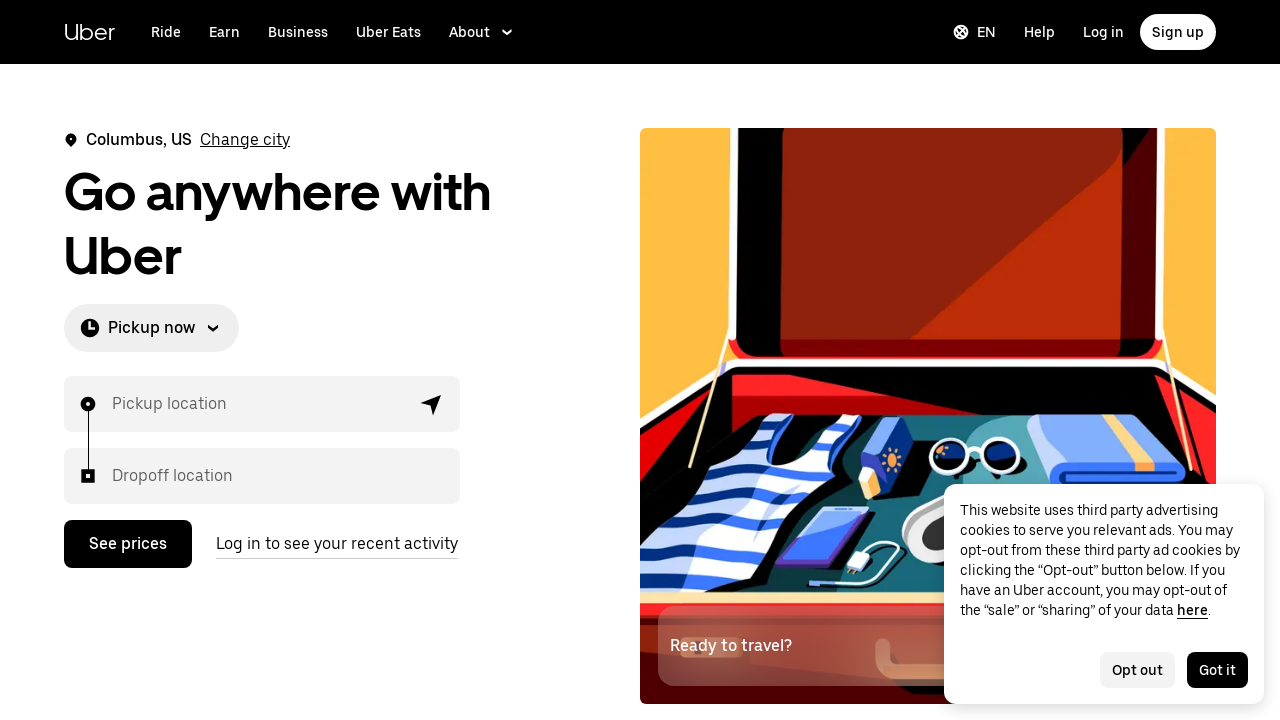

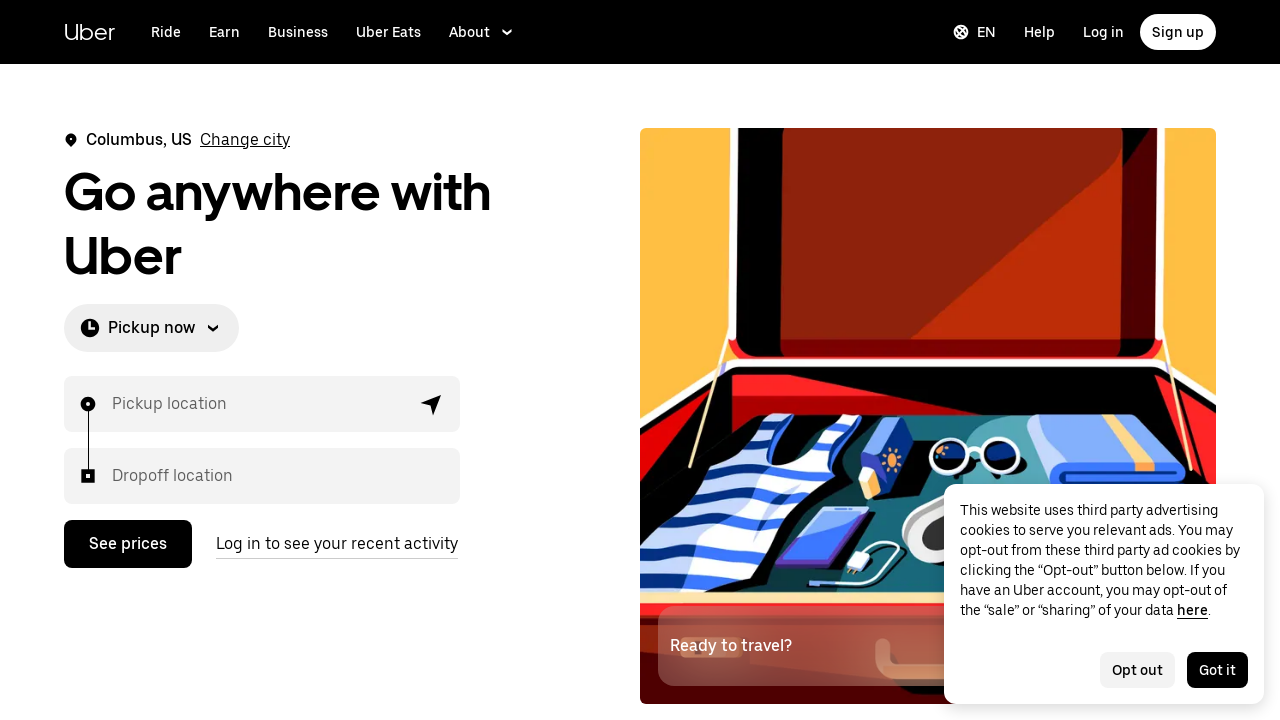